Tests clicking a blue button with a dynamic ID on the UI Testing Playground site to verify that the button can be reliably clicked regardless of its dynamically generated ID.

Starting URL: http://uitestingplayground.com/dynamicid

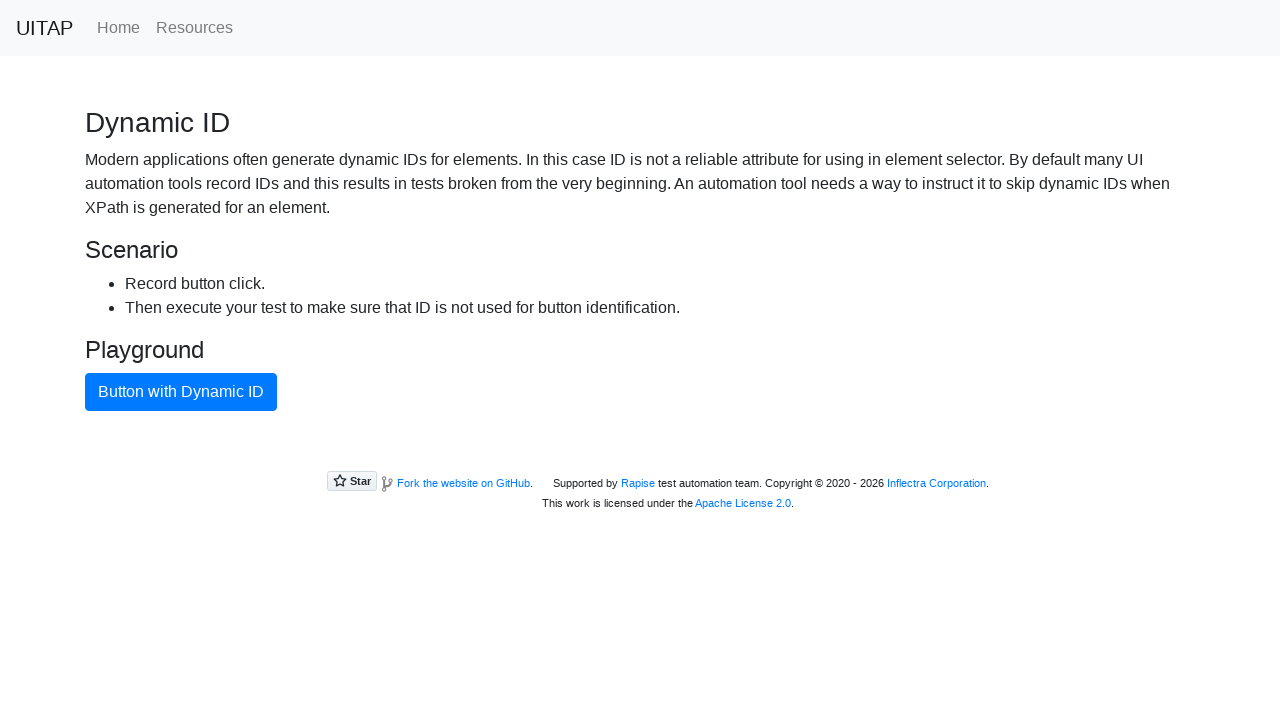

Navigated to UI Testing Playground dynamic ID page
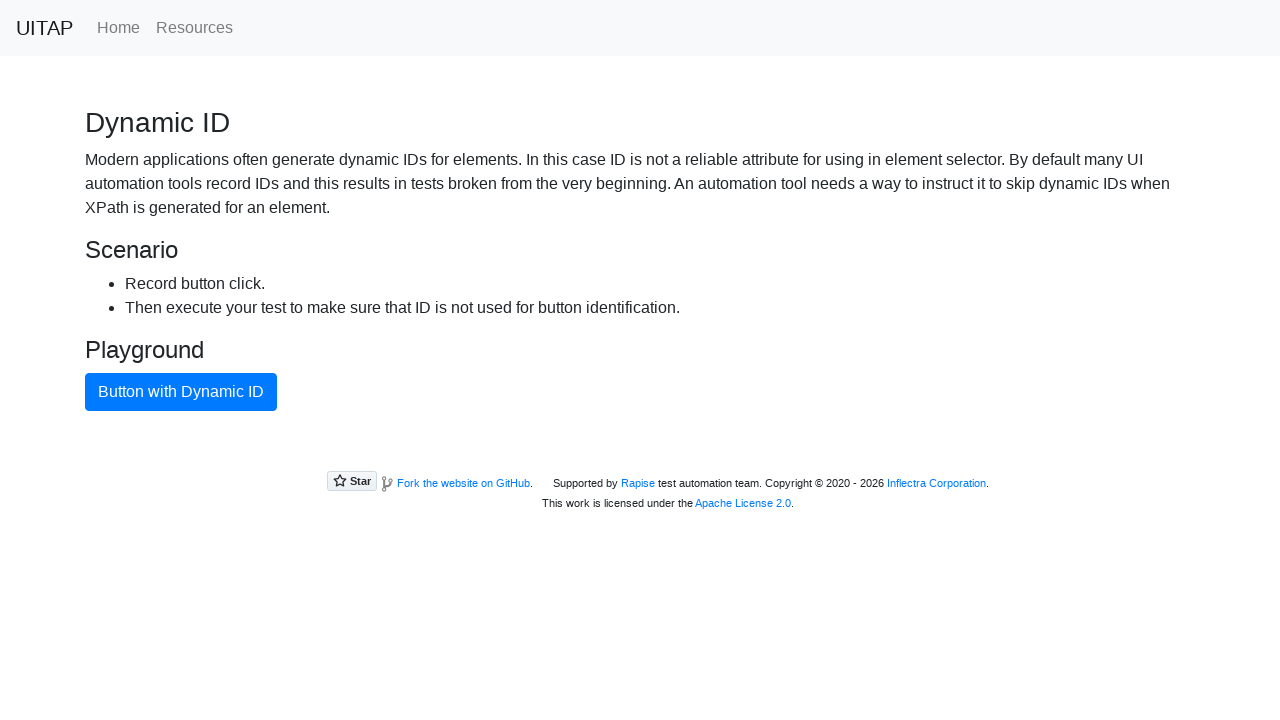

Clicked the blue primary button with dynamic ID using class selector at (181, 392) on .btn.btn-primary
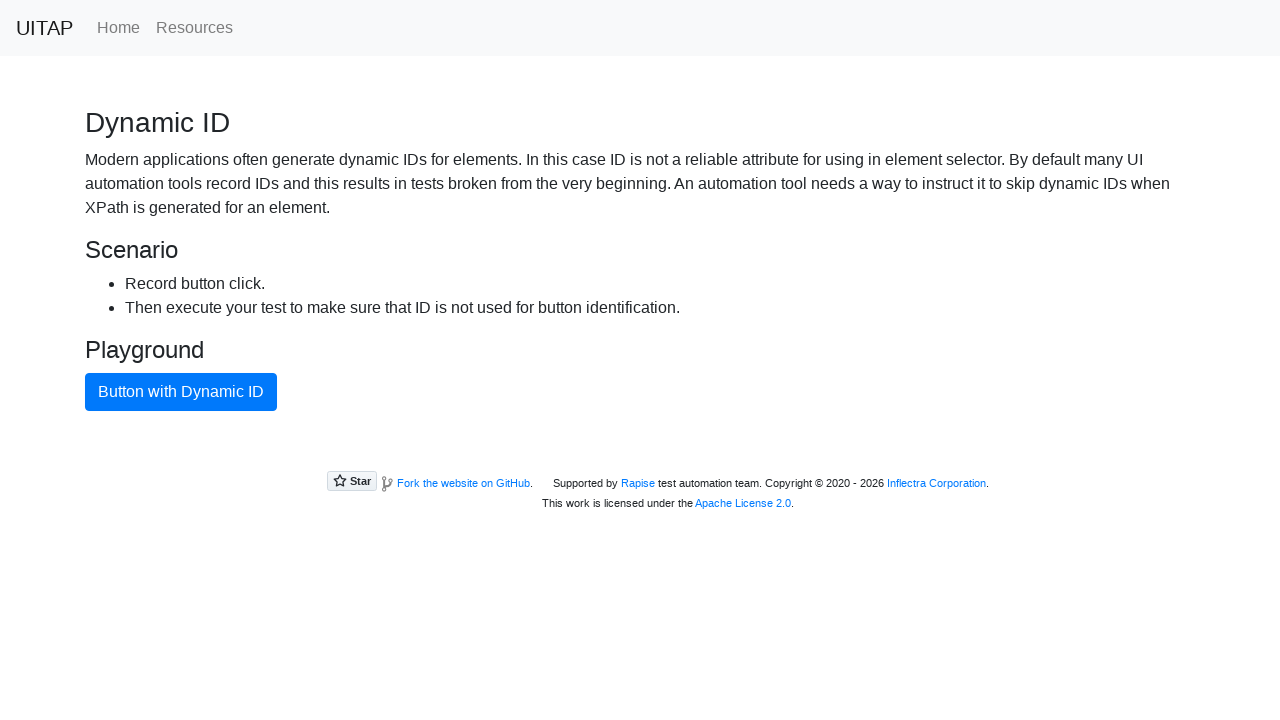

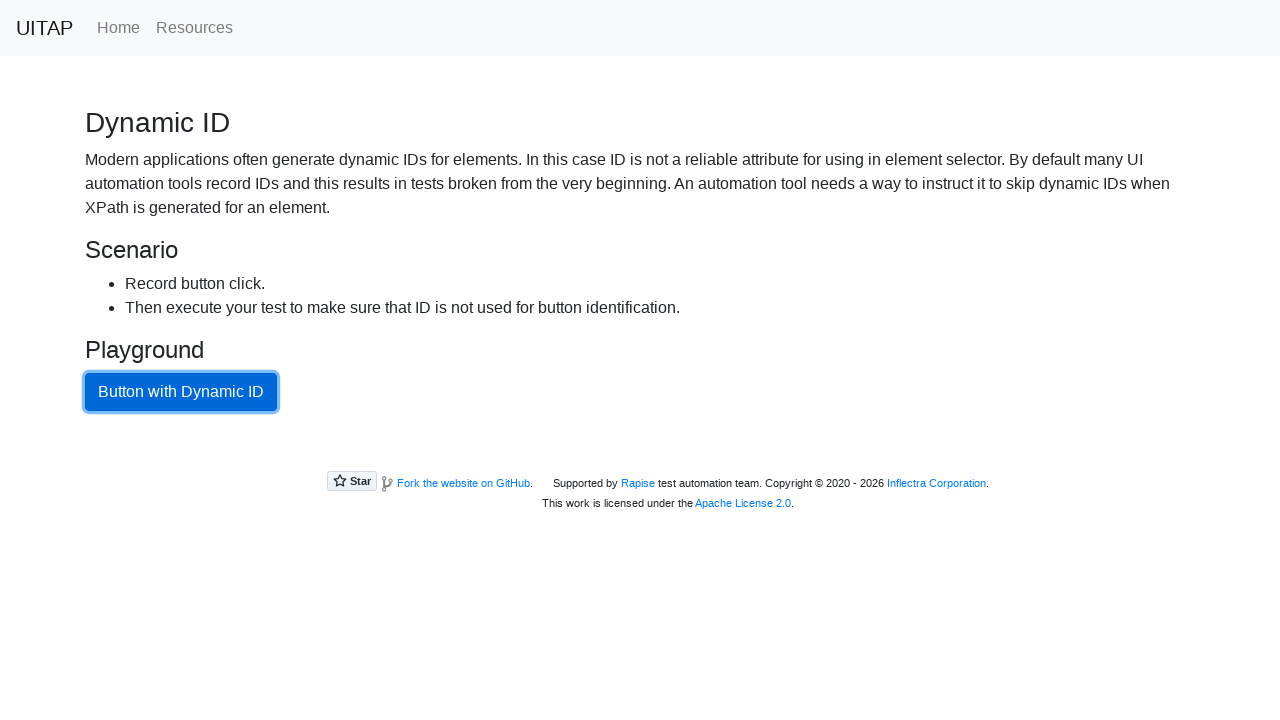